Navigates to two different xkcd comics (1406 and 608) and verifies their titles are displayed correctly

Starting URL: https://xkcd.com/1406/

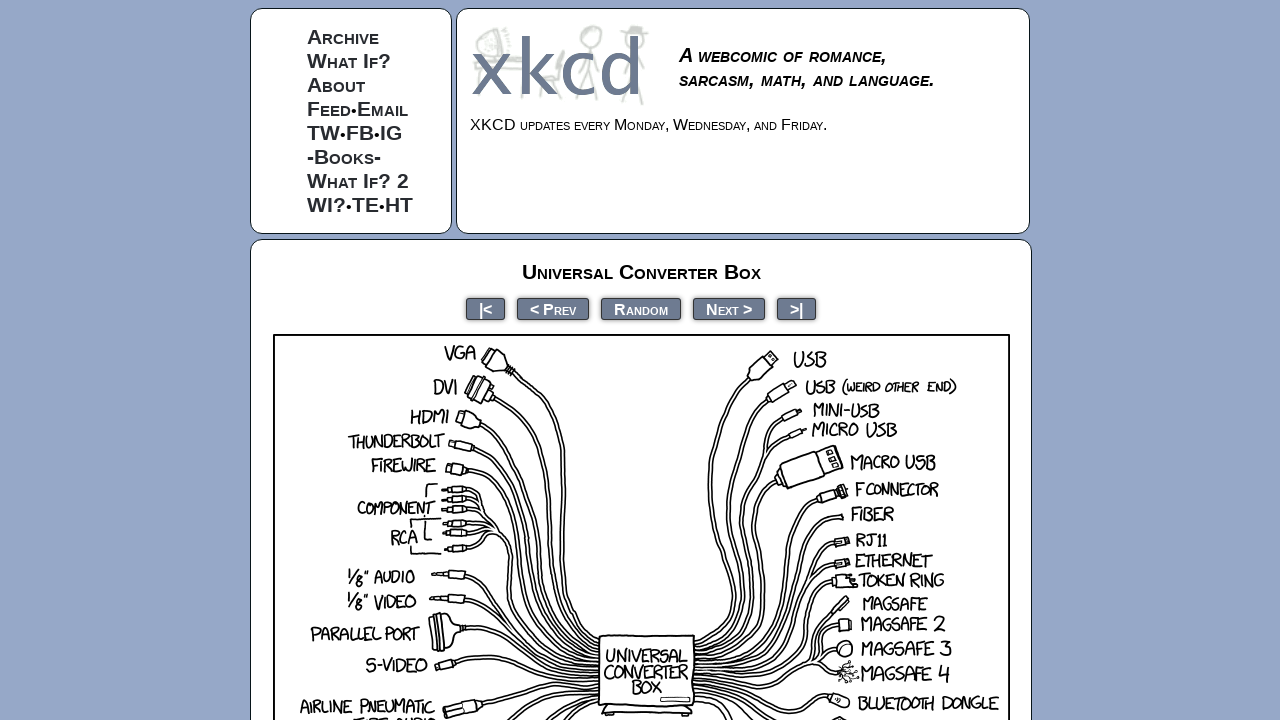

Waited for comic title element to load on xkcd comic 1406
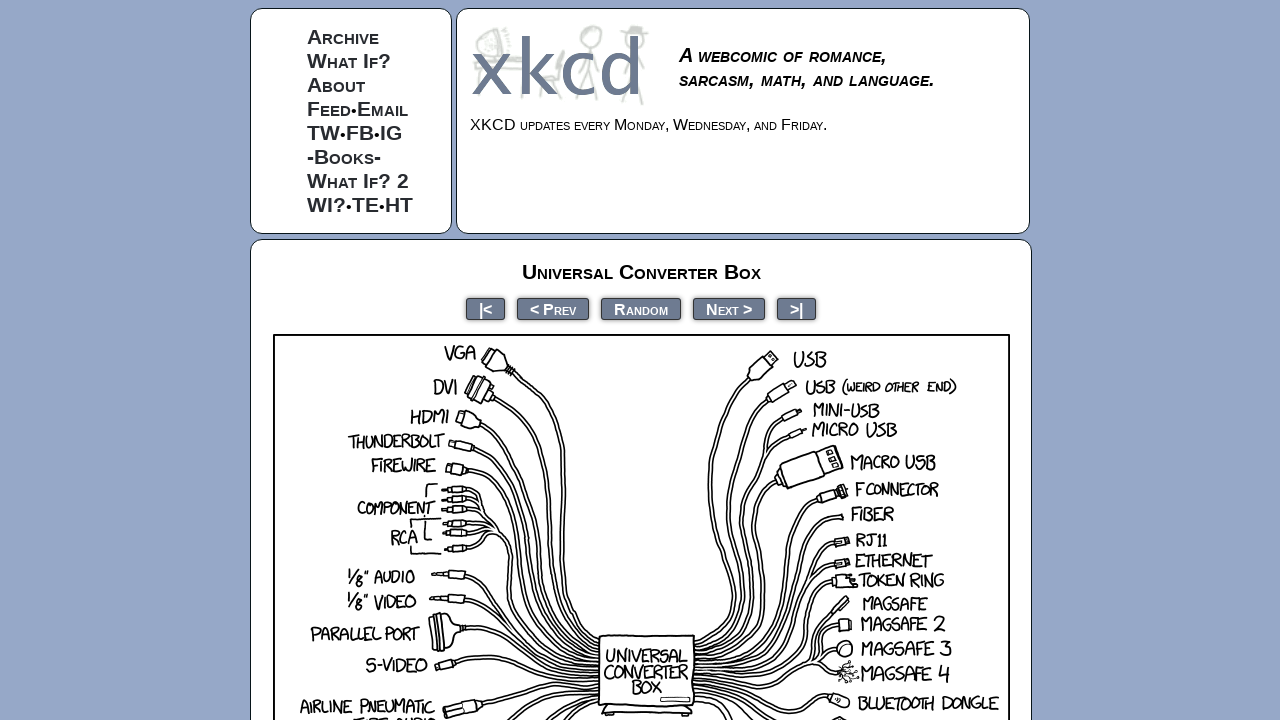

Verified that comic 1406 title contains 'Universal Converter Box'
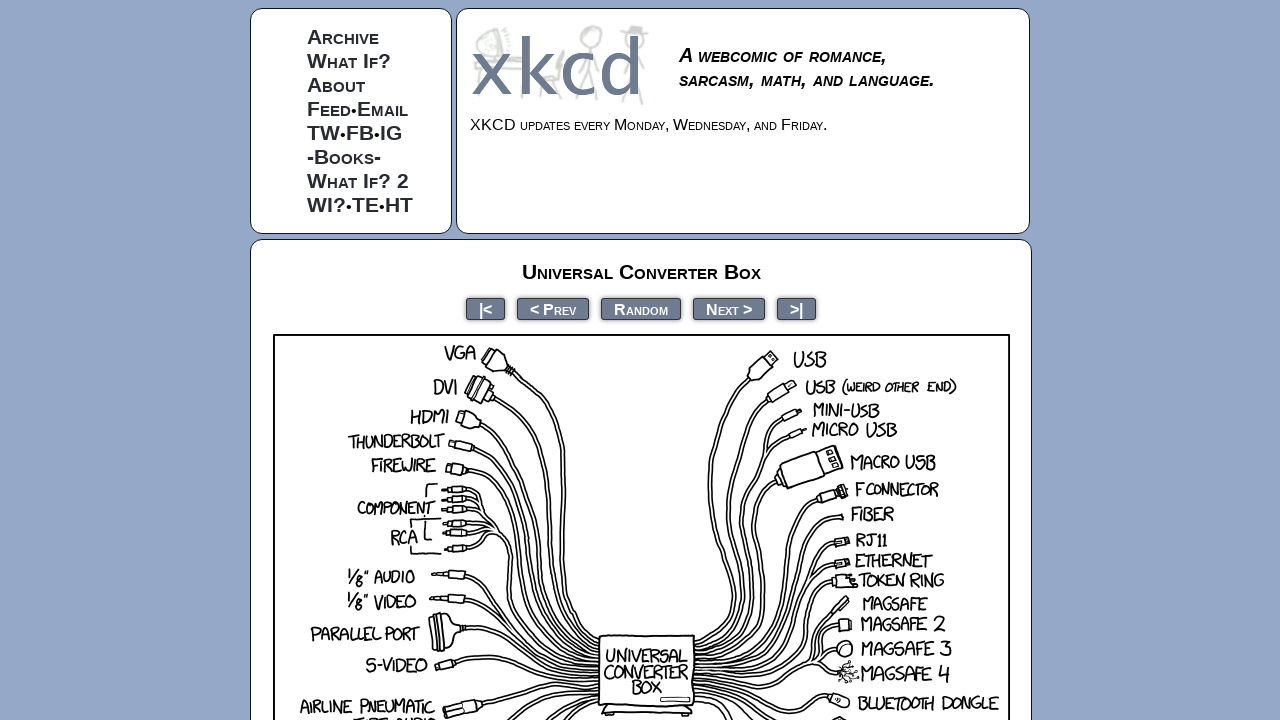

Navigated to xkcd comic 608
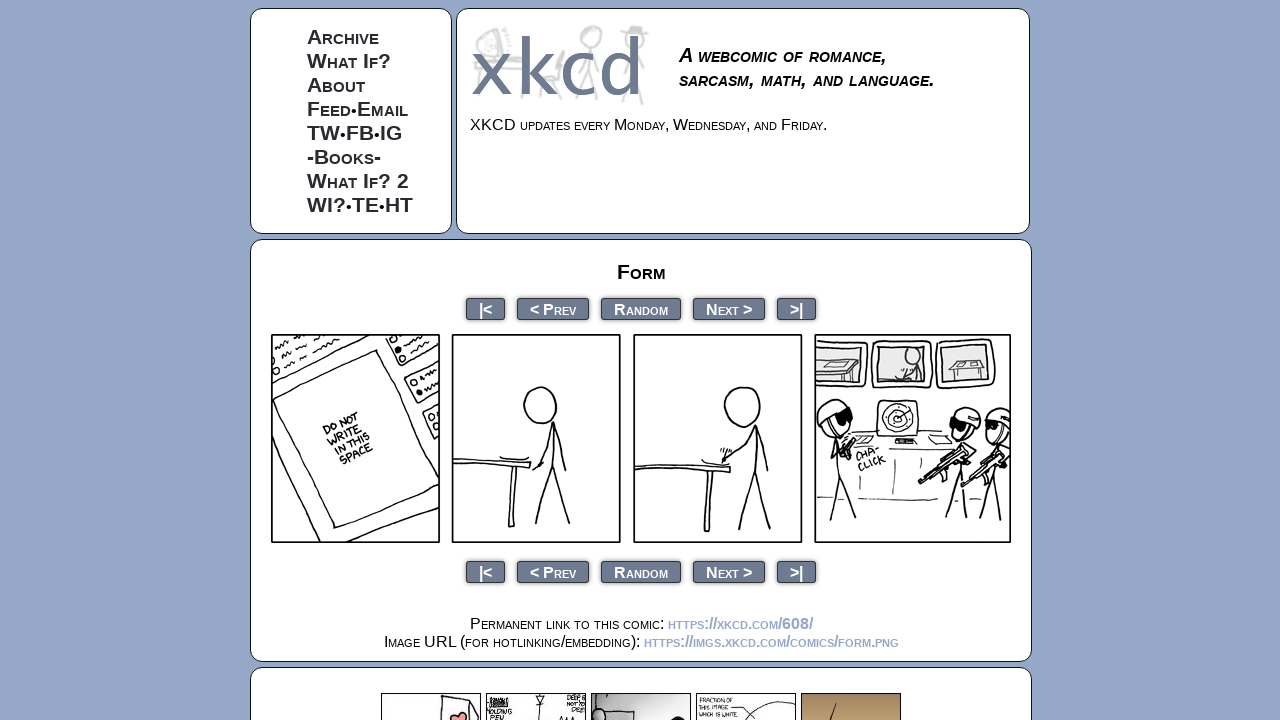

Waited for comic title element to load on xkcd comic 608
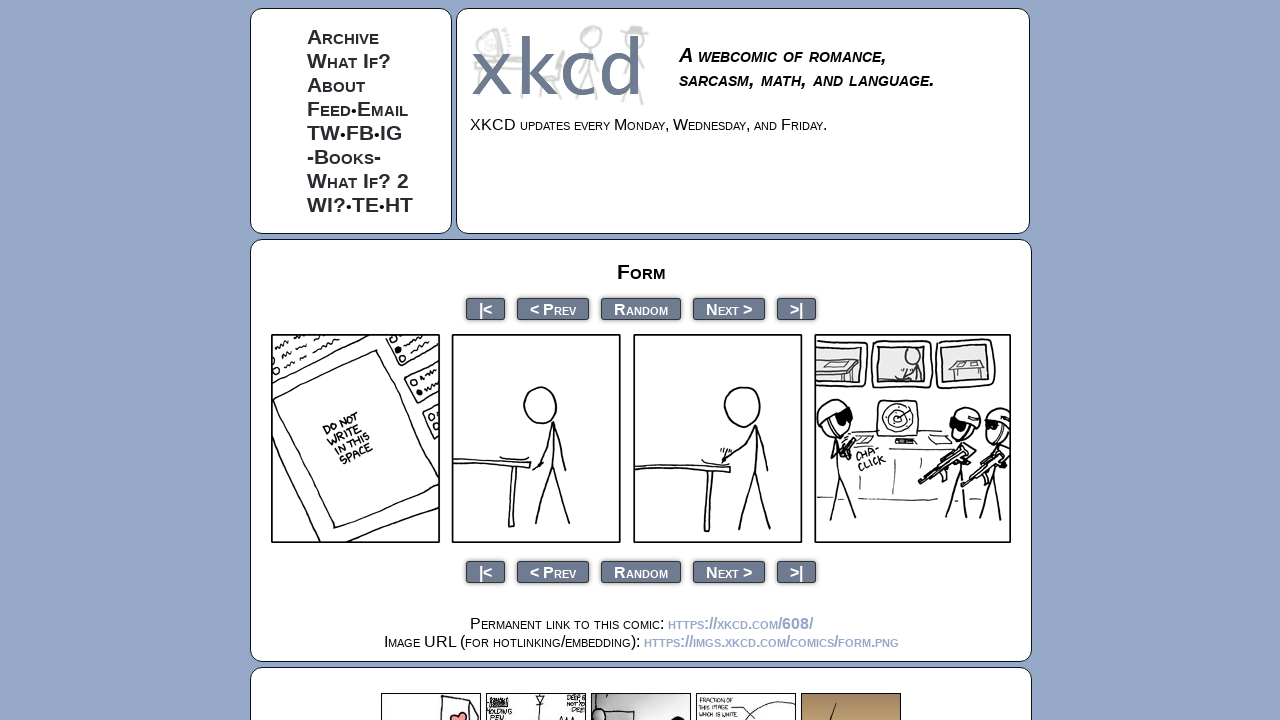

Verified that comic 608 title contains 'Form'
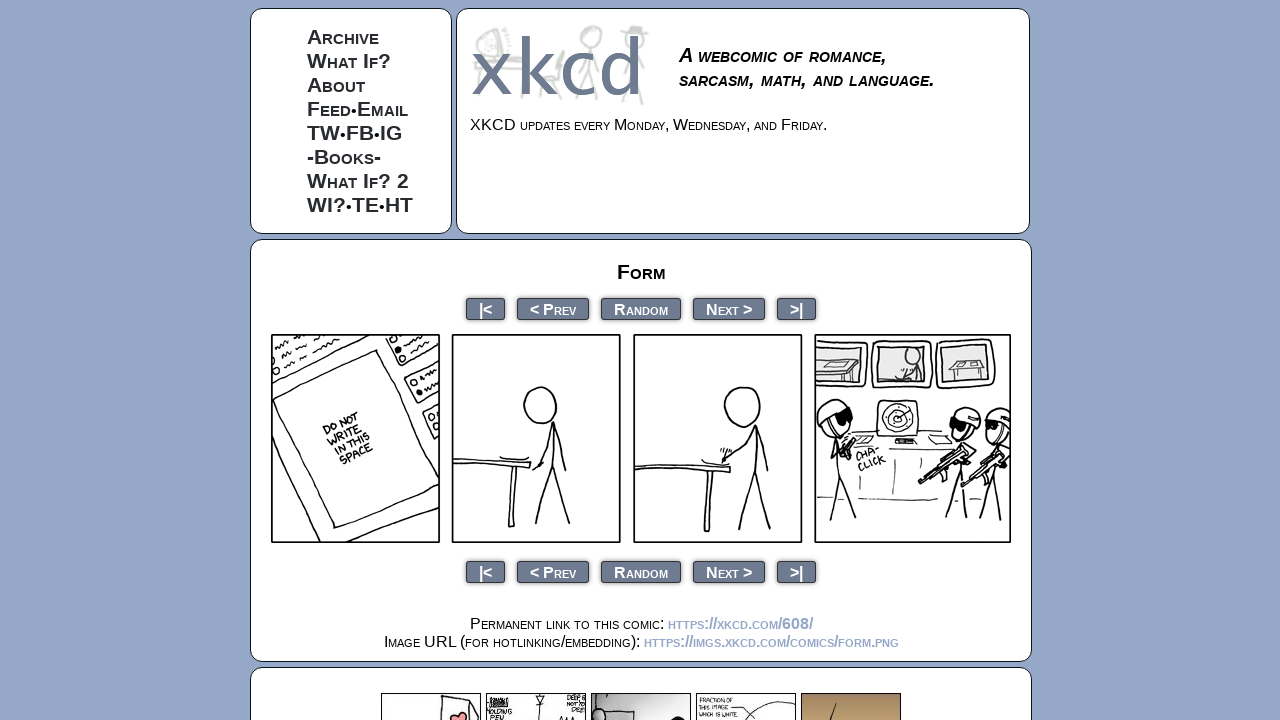

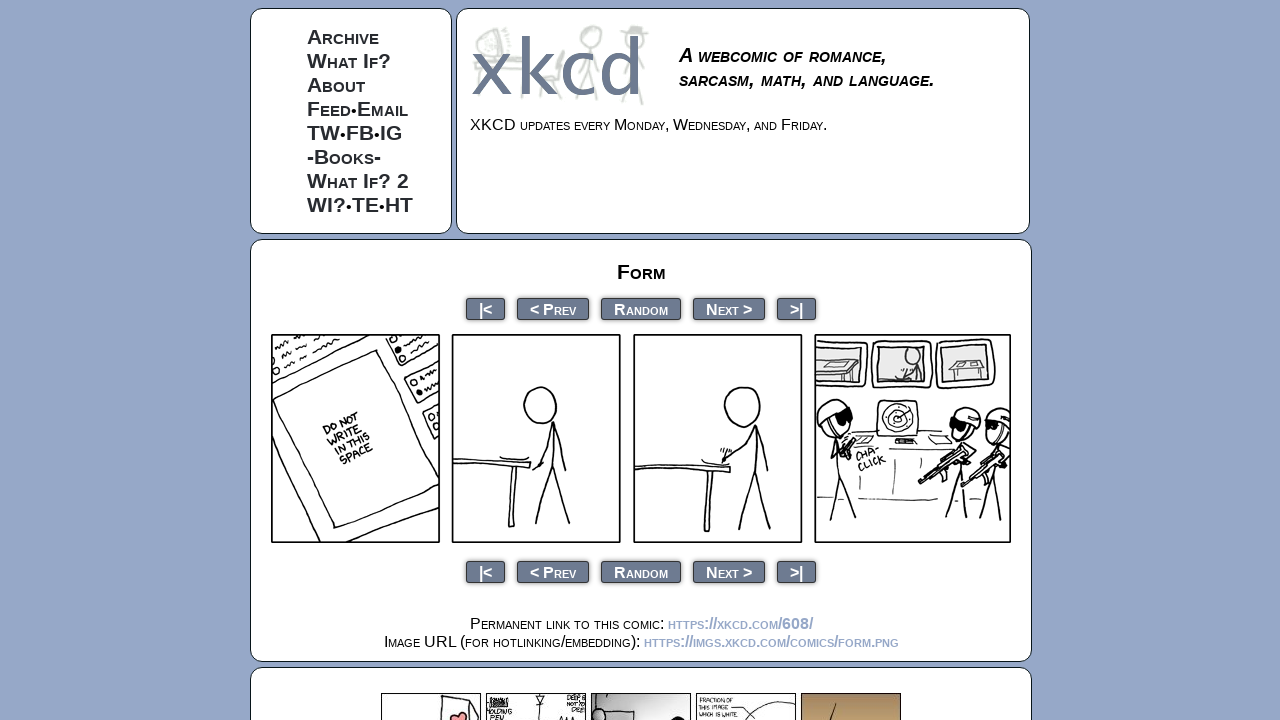